Tests the GreenKart landing page search functionality by searching for a product with a short name and verifying the product appears in results.

Starting URL: https://rahulshettyacademy.com/seleniumPractise/#/

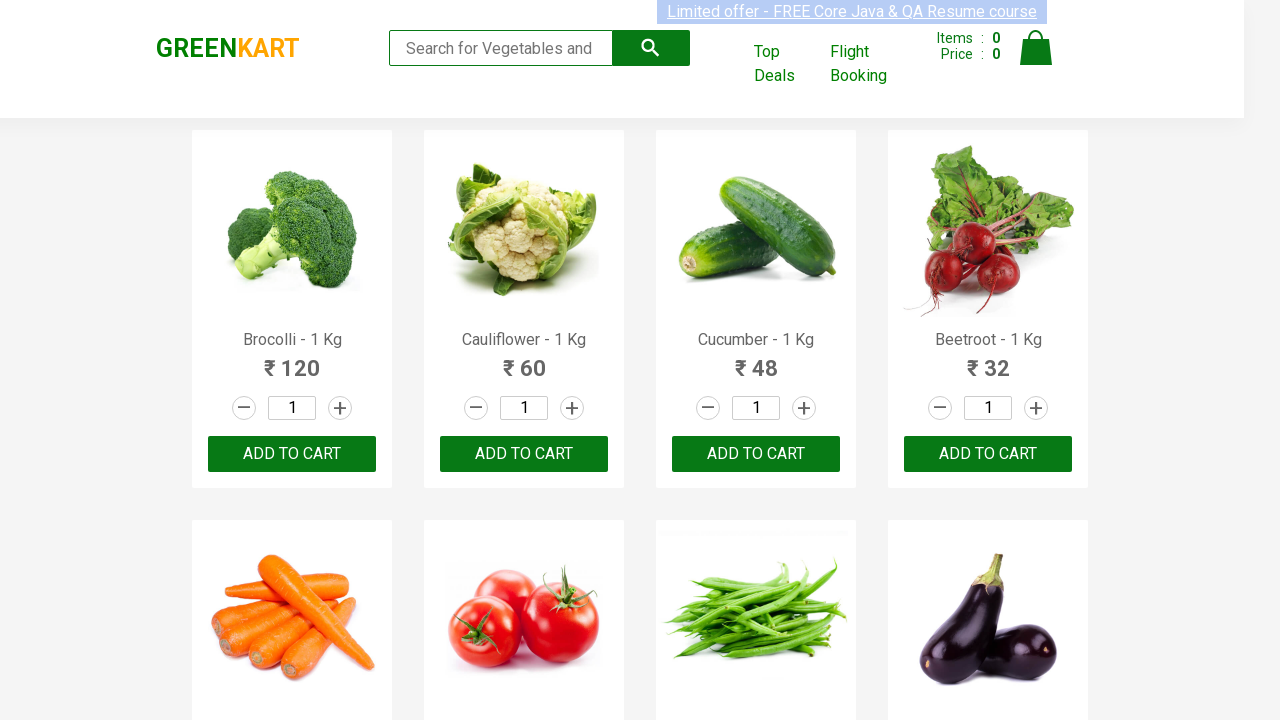

Filled search field with short name 'tom' to search for tomato product on input[type='search']
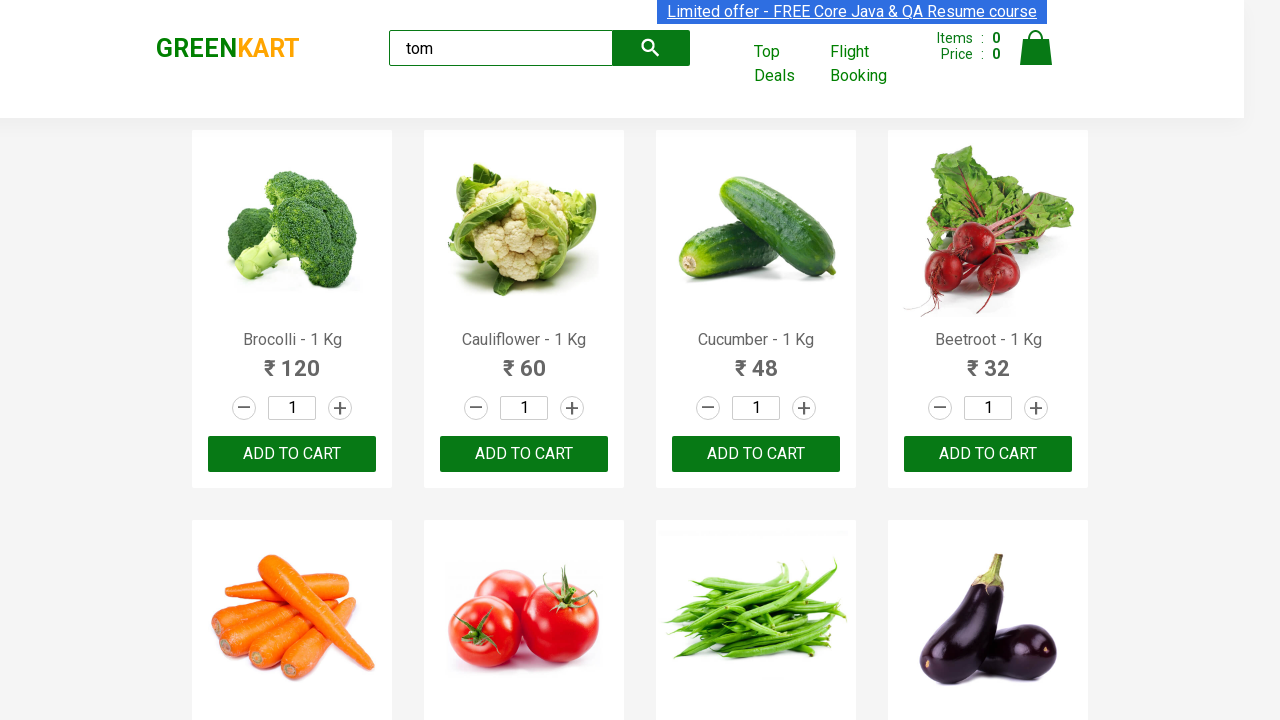

Search results loaded and 'Tomato - 1 Kg' product appeared
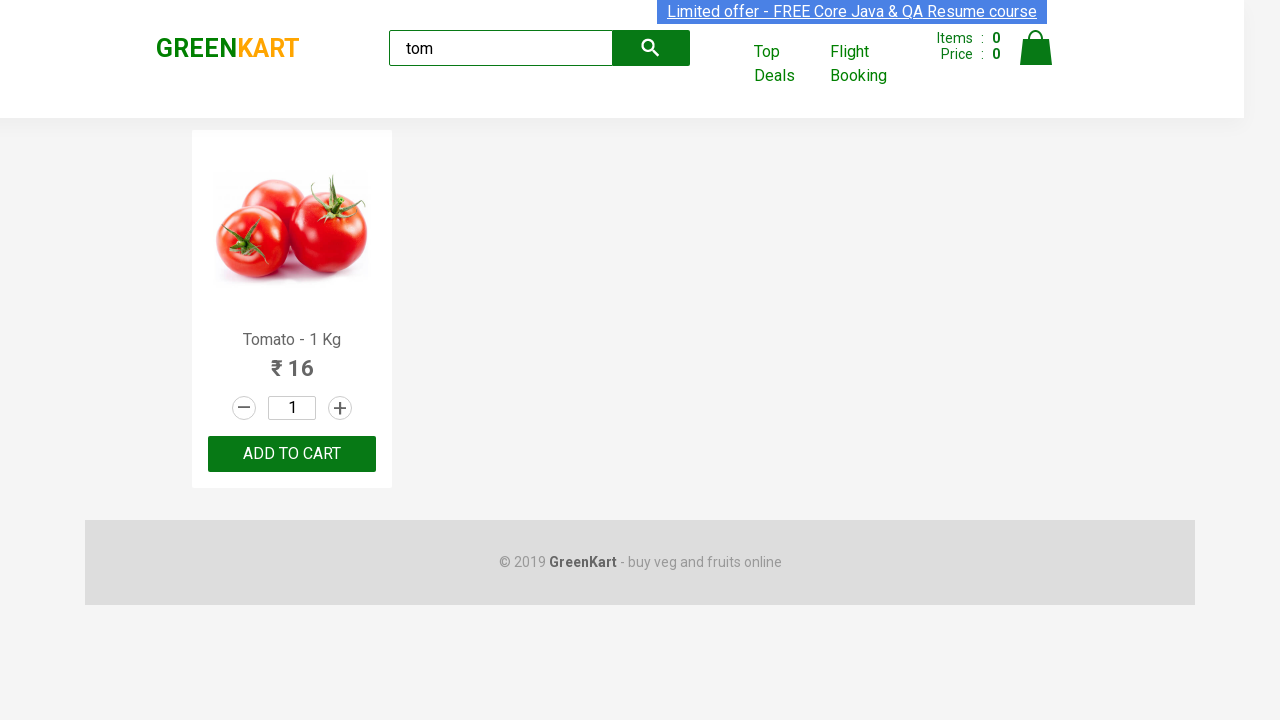

Verified 'Tomato - 1 Kg' product element is visible in search results
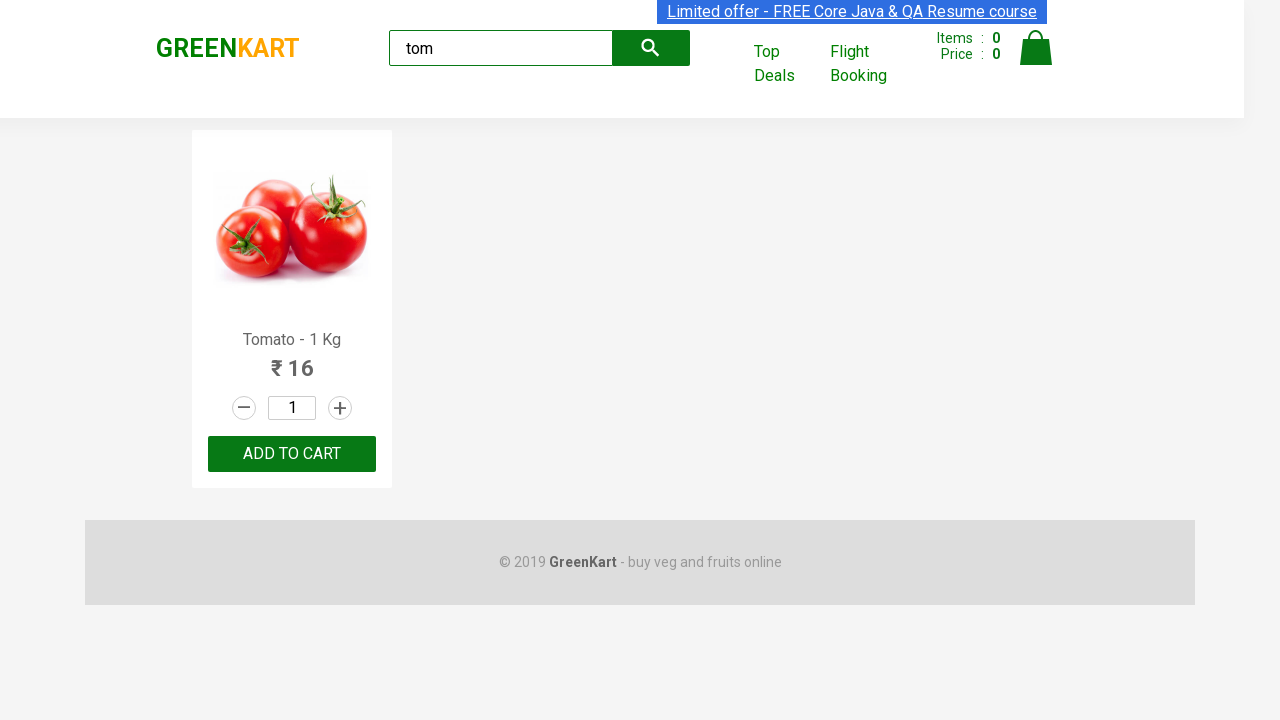

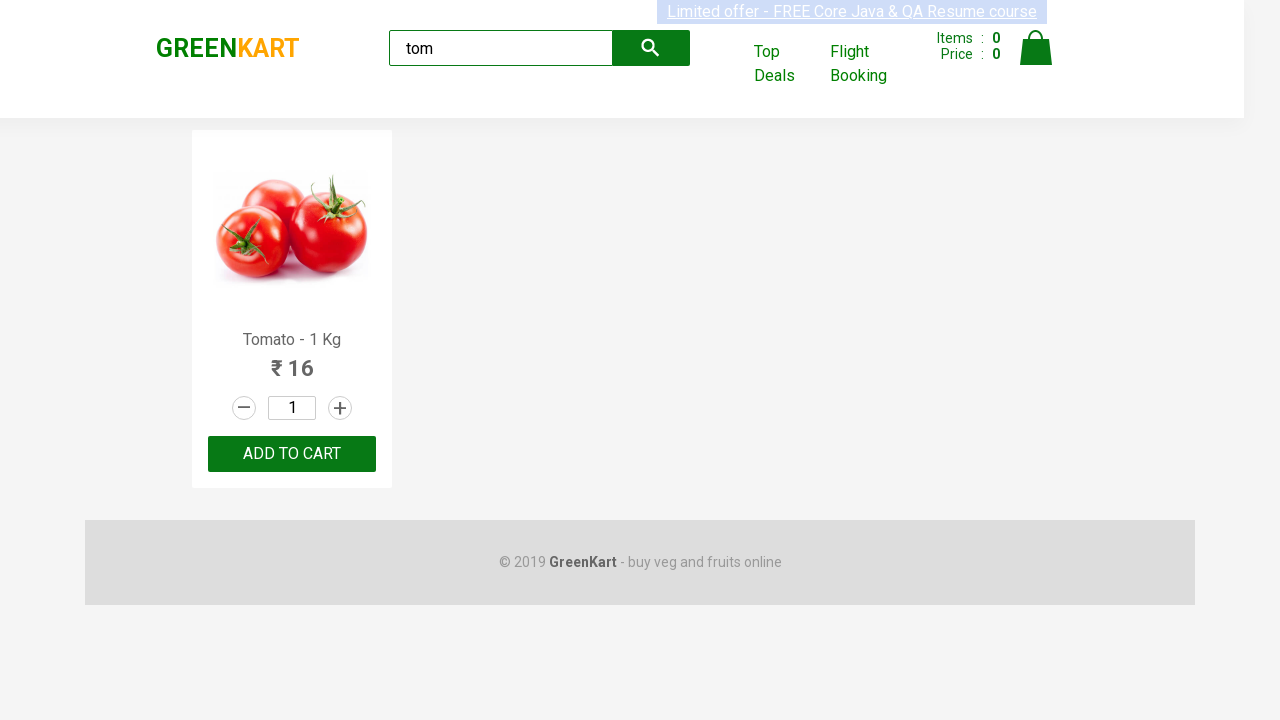